Tests form validation by entering invalid zip code characters and clicking the continue button

Starting URL: https://www.sharelane.com/cgi-bin/register.py

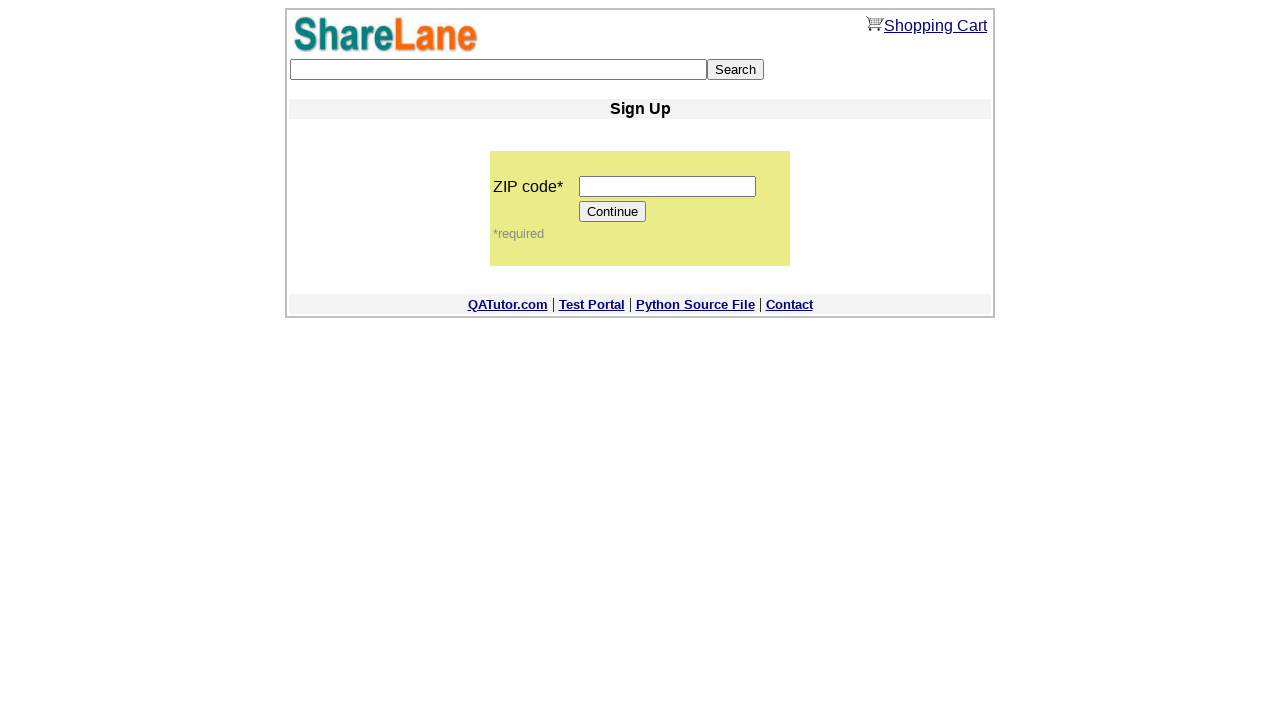

Navigated to registration page
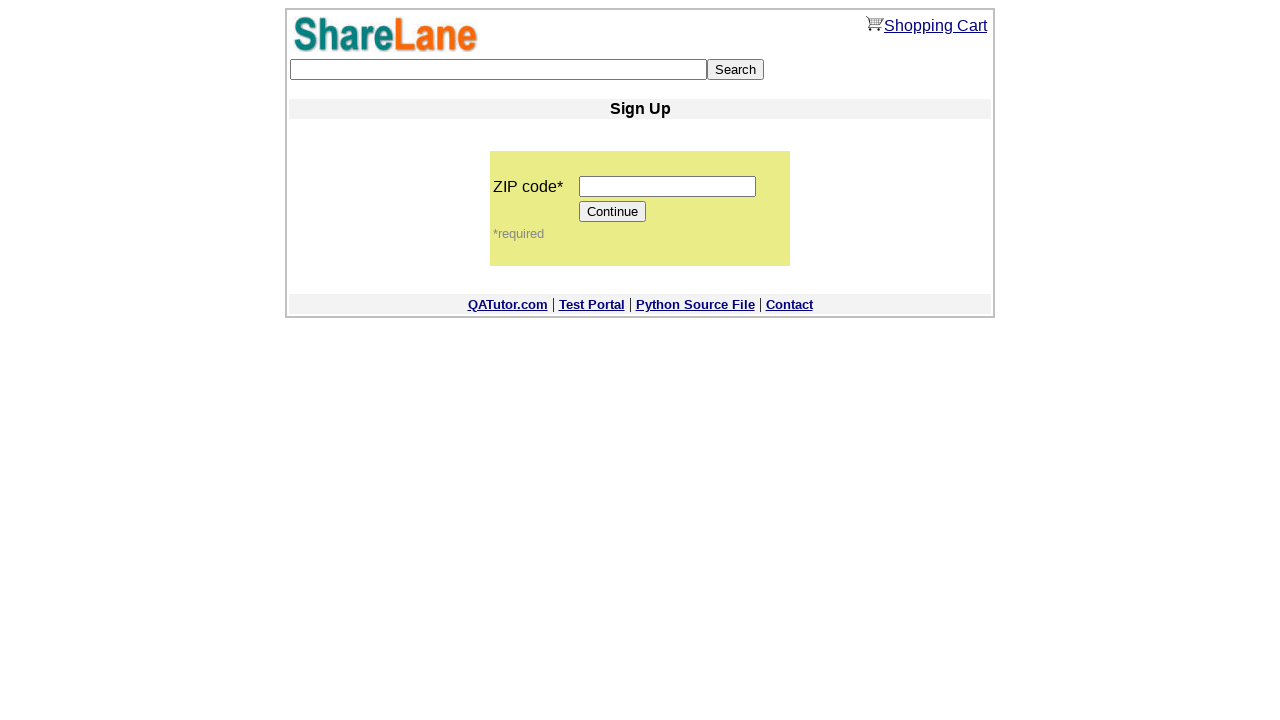

Entered invalid zip code characters '*&*(' into zip code field on input[name='zip_code']
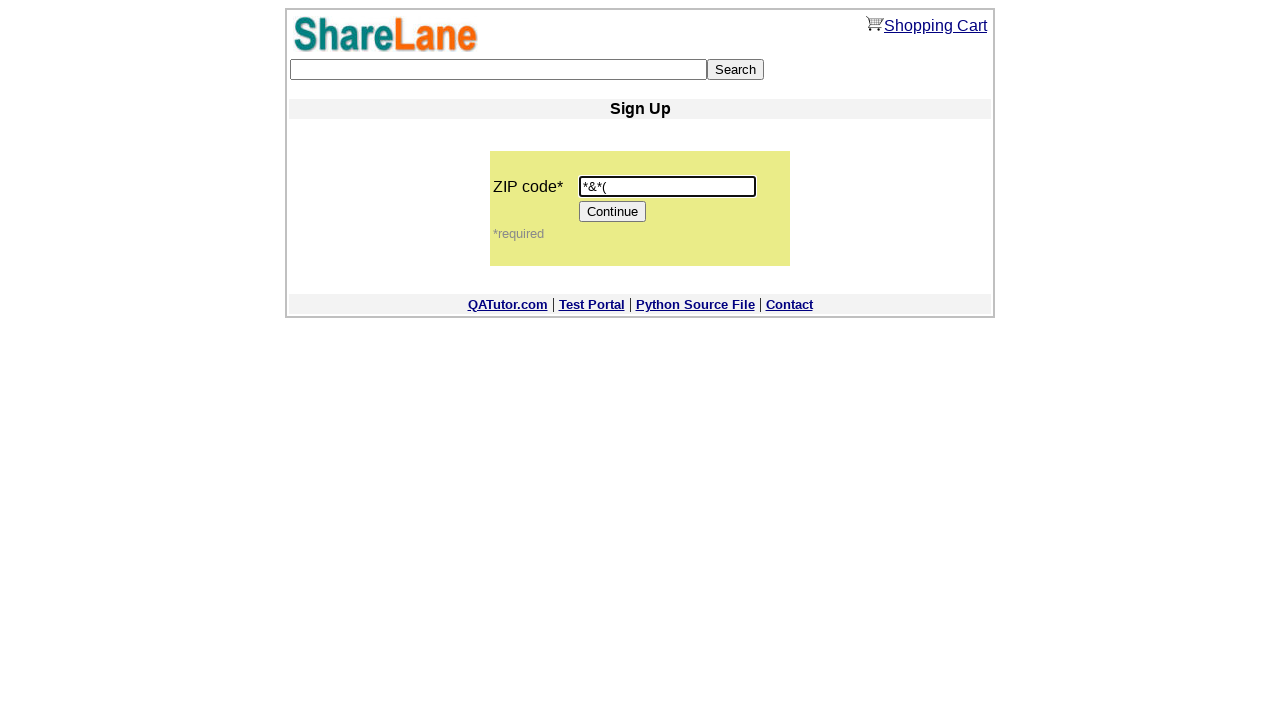

Clicked Continue button to test form validation at (613, 212) on input[value='Continue']
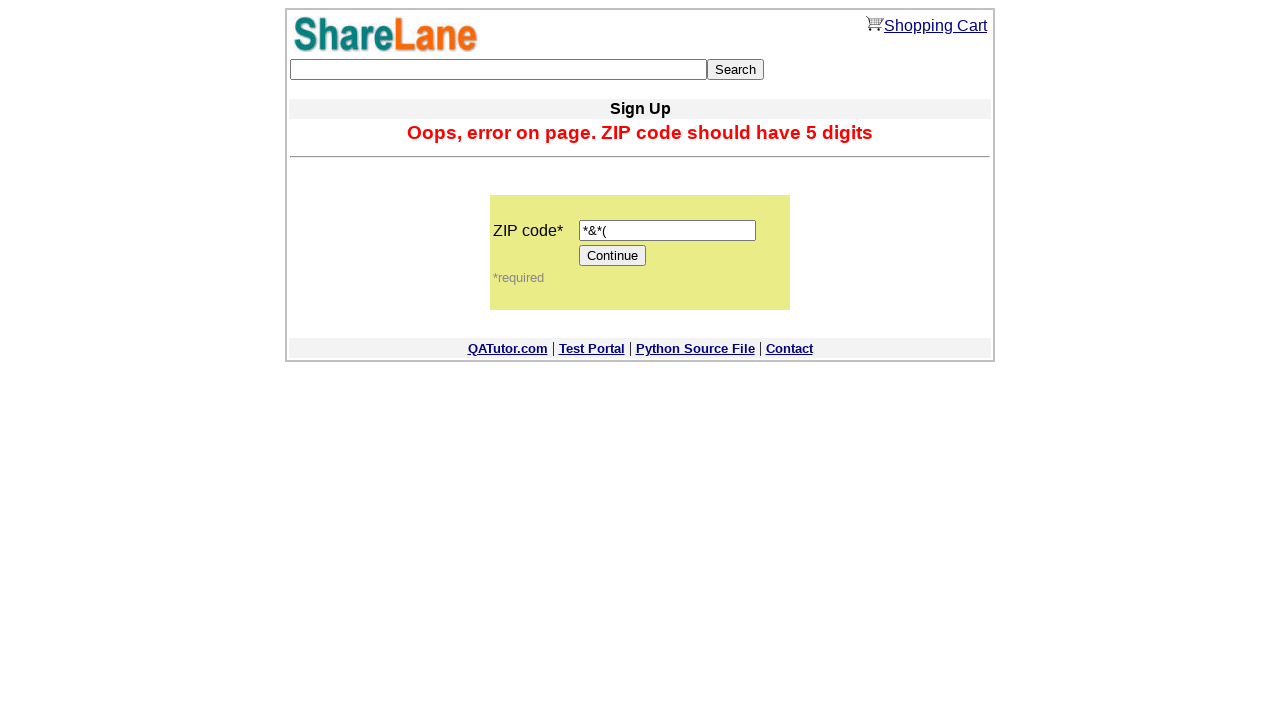

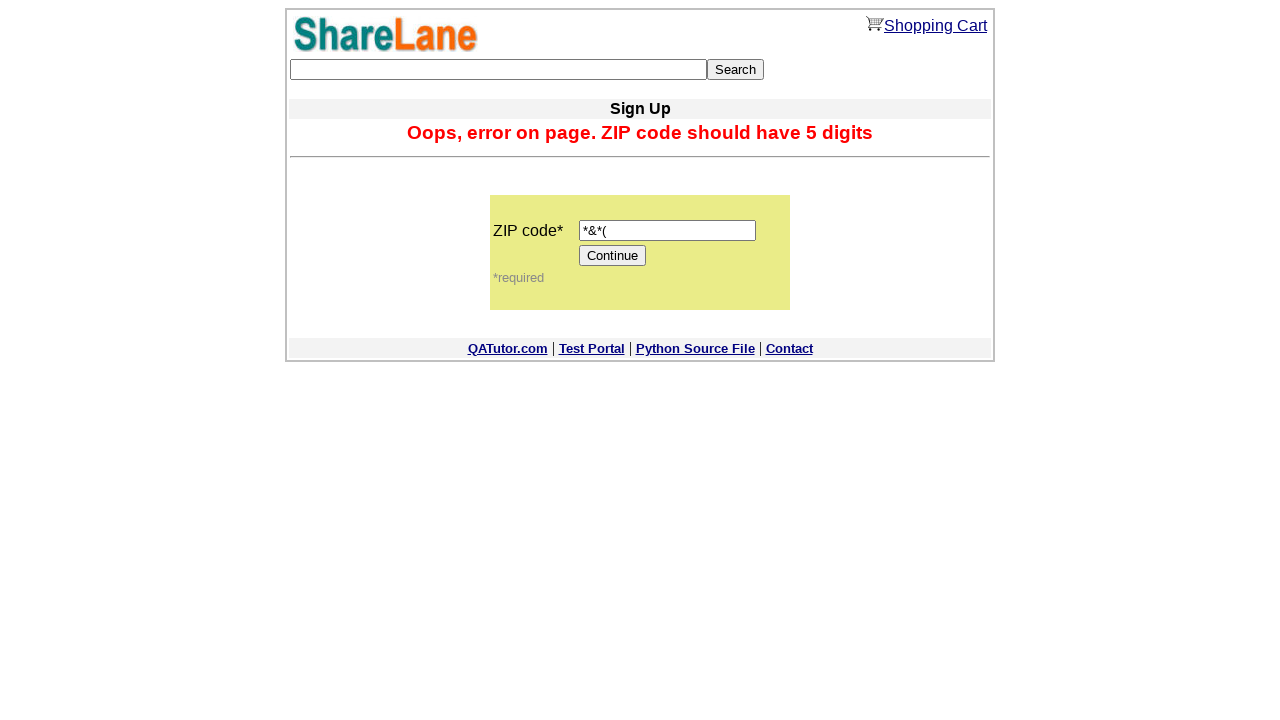